Searches for "locators" using the search functionality and navigates to the Locators documentation page

Starting URL: https://playwright.dev/

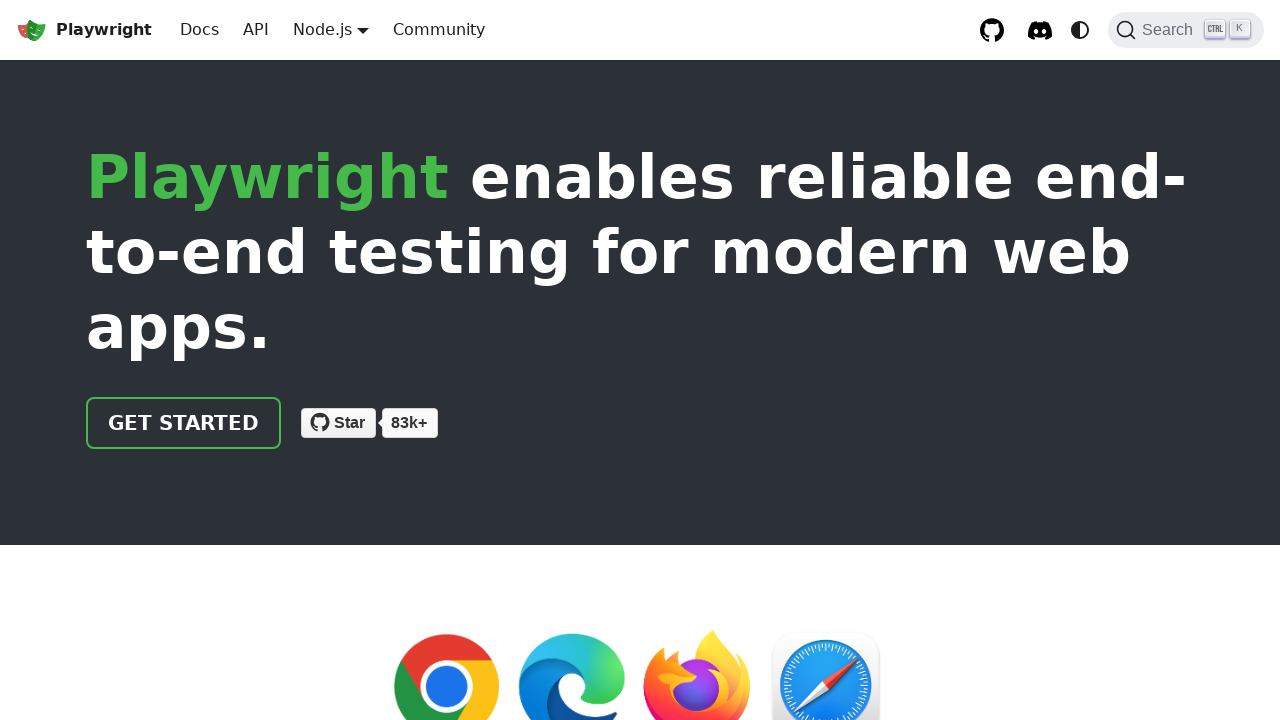

Clicked search button at (1186, 30) on internal:label="Search"i
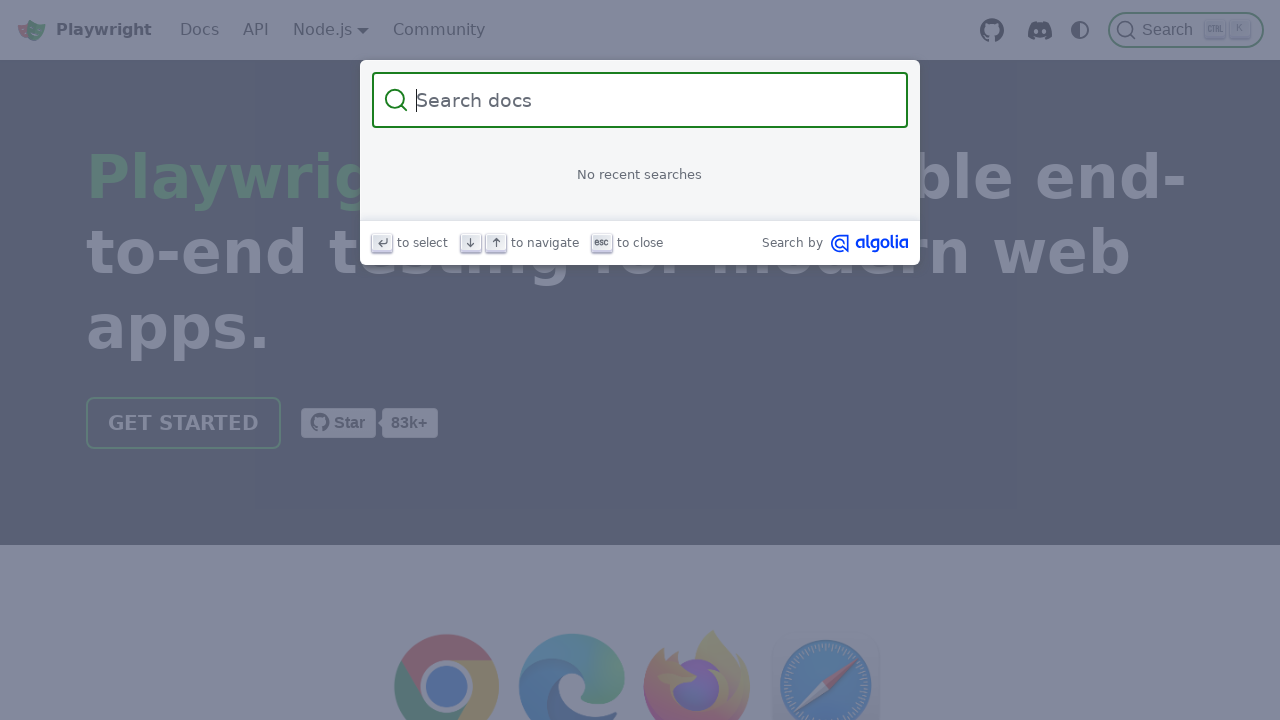

Filled search field with 'locators' on internal:attr=[placeholder="Search docs"i]
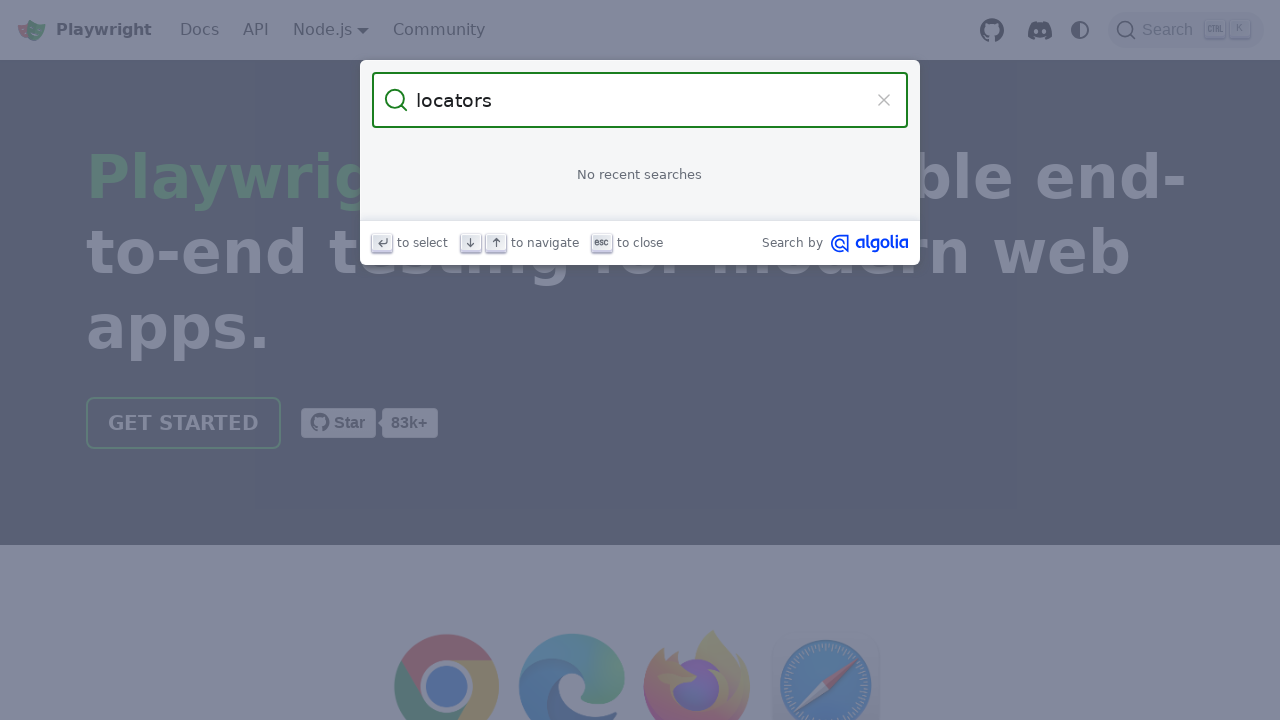

Clicked on Locators link in search results at (640, 196) on internal:role=link[name="Locators"s]
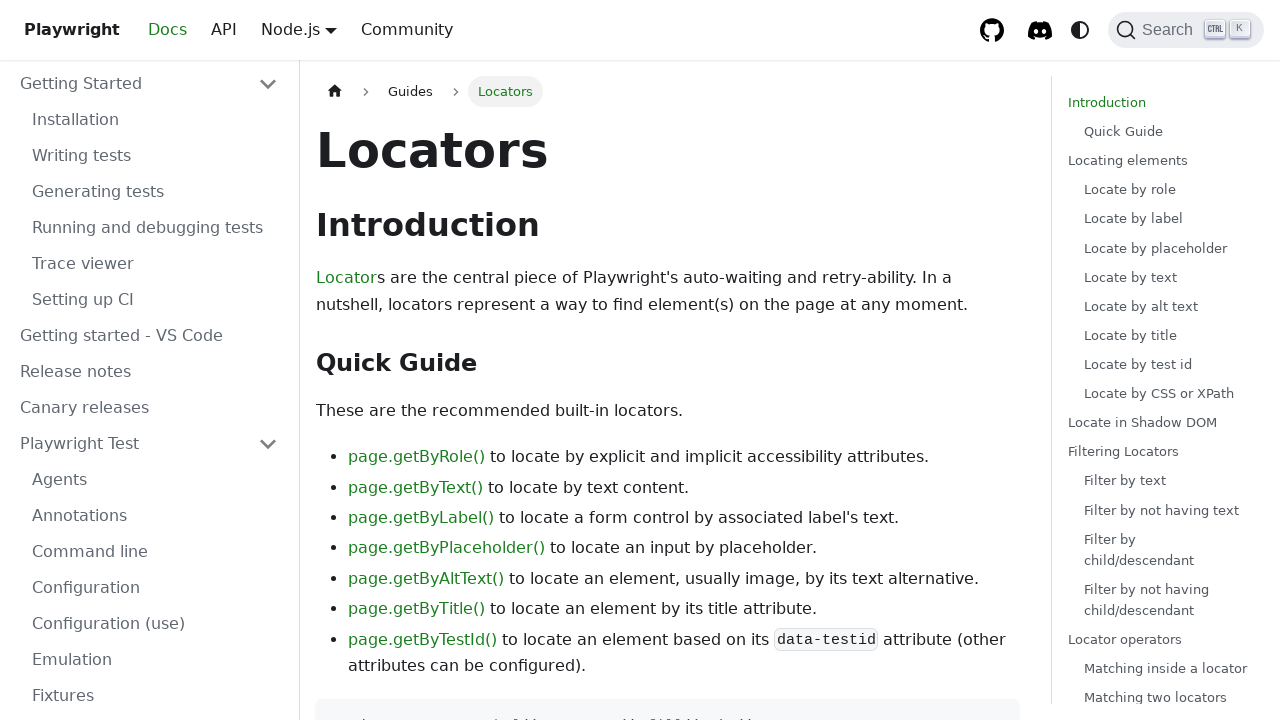

Verified 'Locators' heading is visible on the page
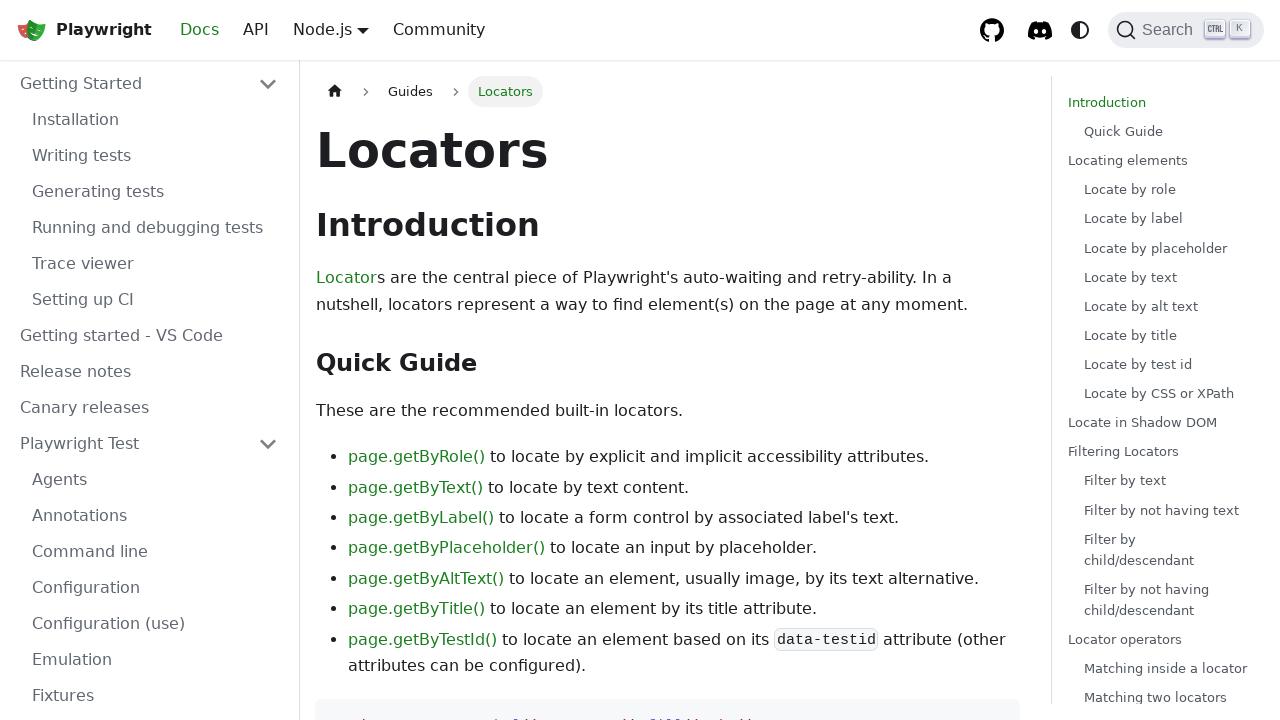

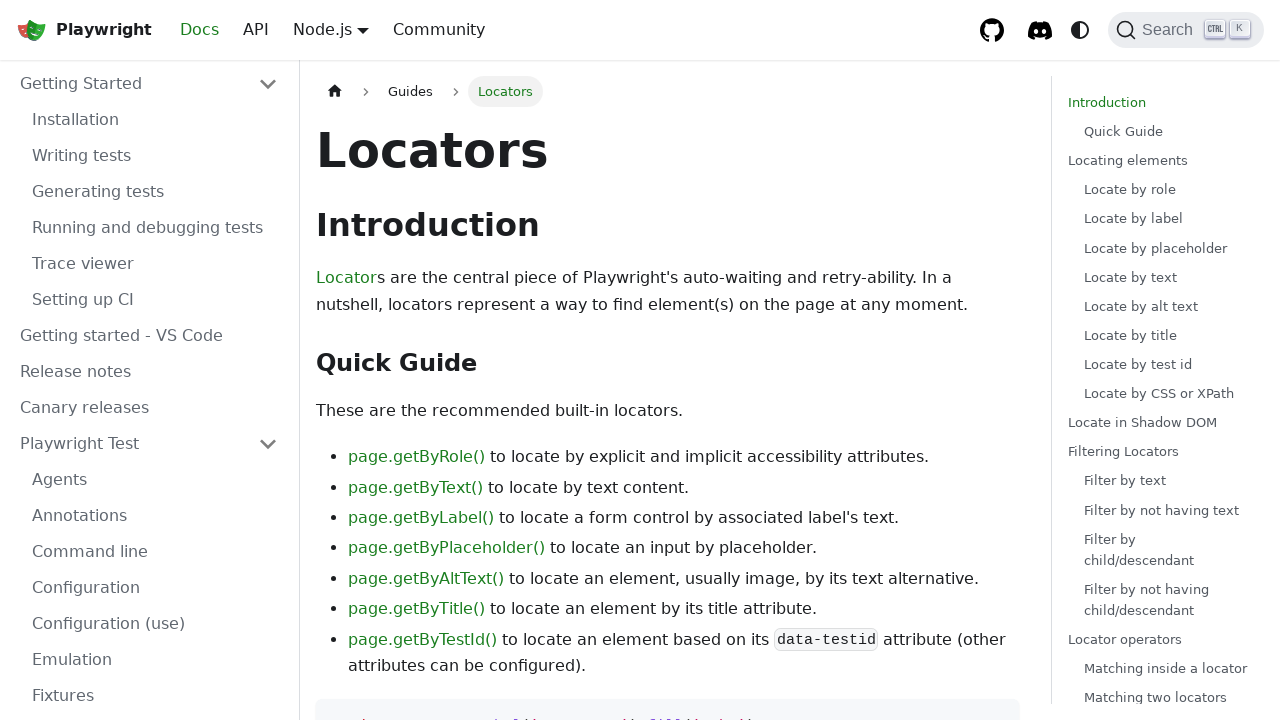